Verifies the href attribute of the Elemental Selenium link on the Form Authentication page

Starting URL: https://the-internet.herokuapp.com/

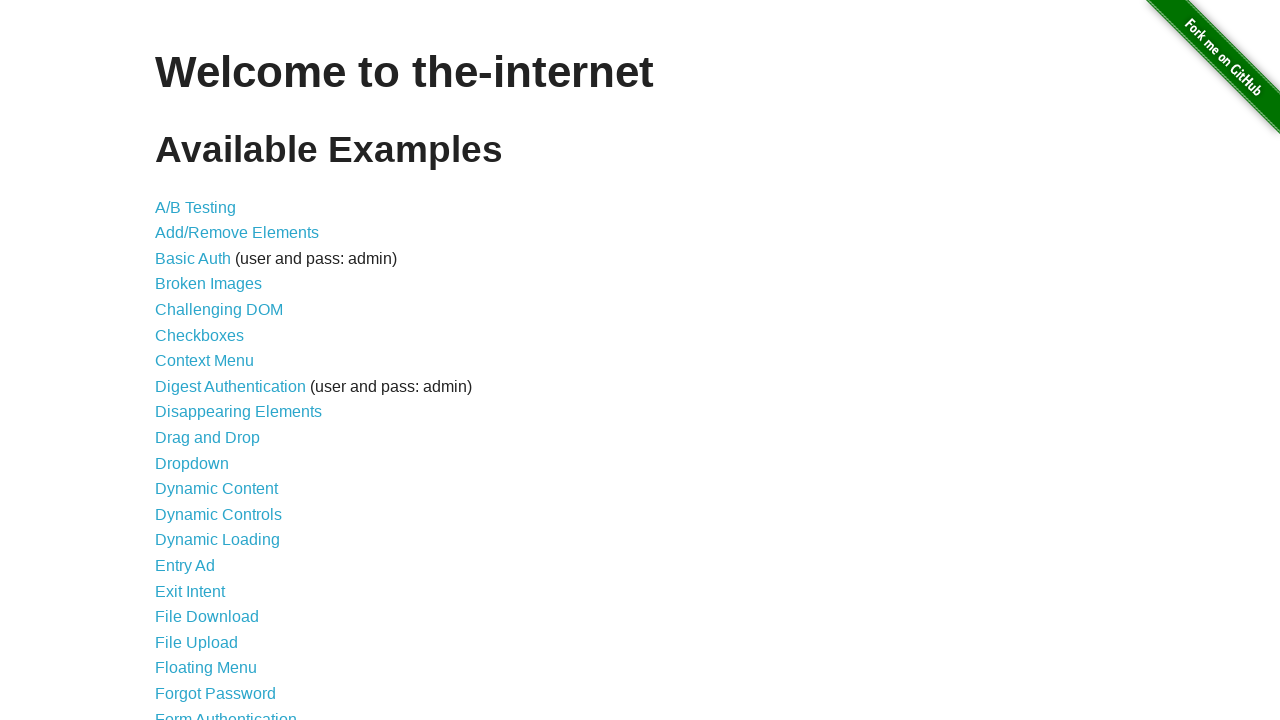

Clicked on Form Authentication link at (226, 712) on text=Form Authentication
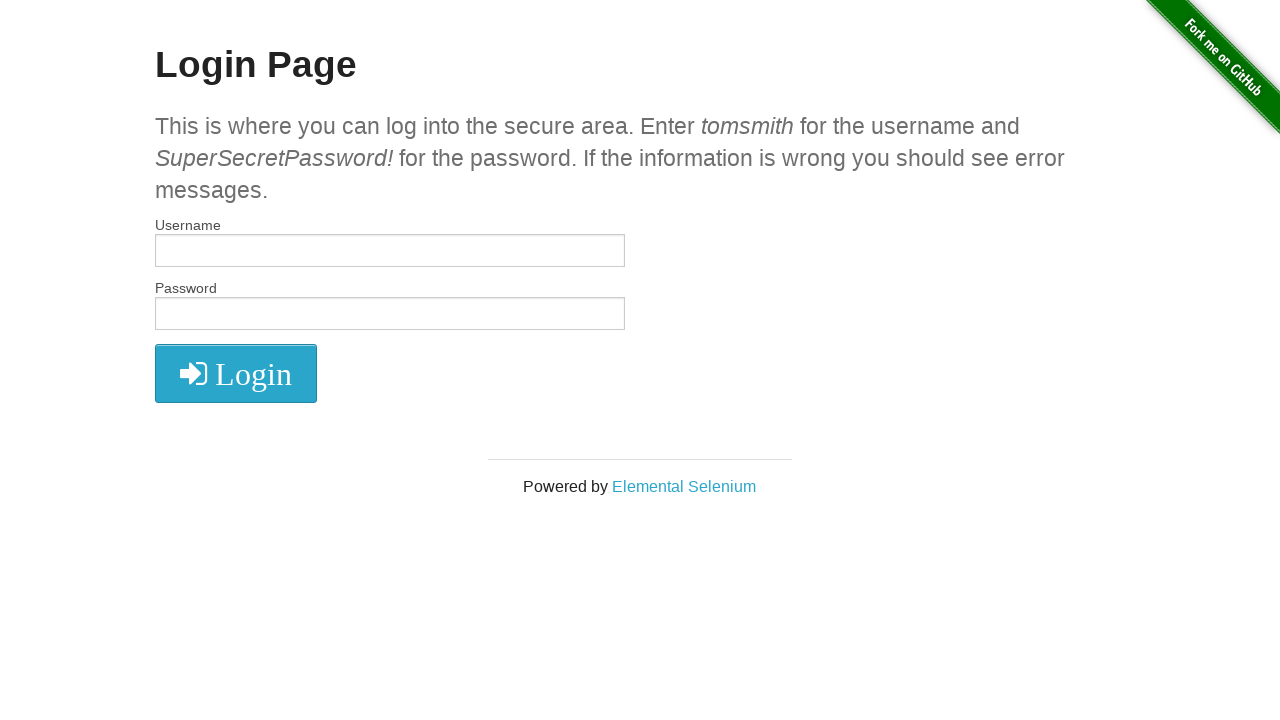

Retrieved href attribute from Elemental Selenium link
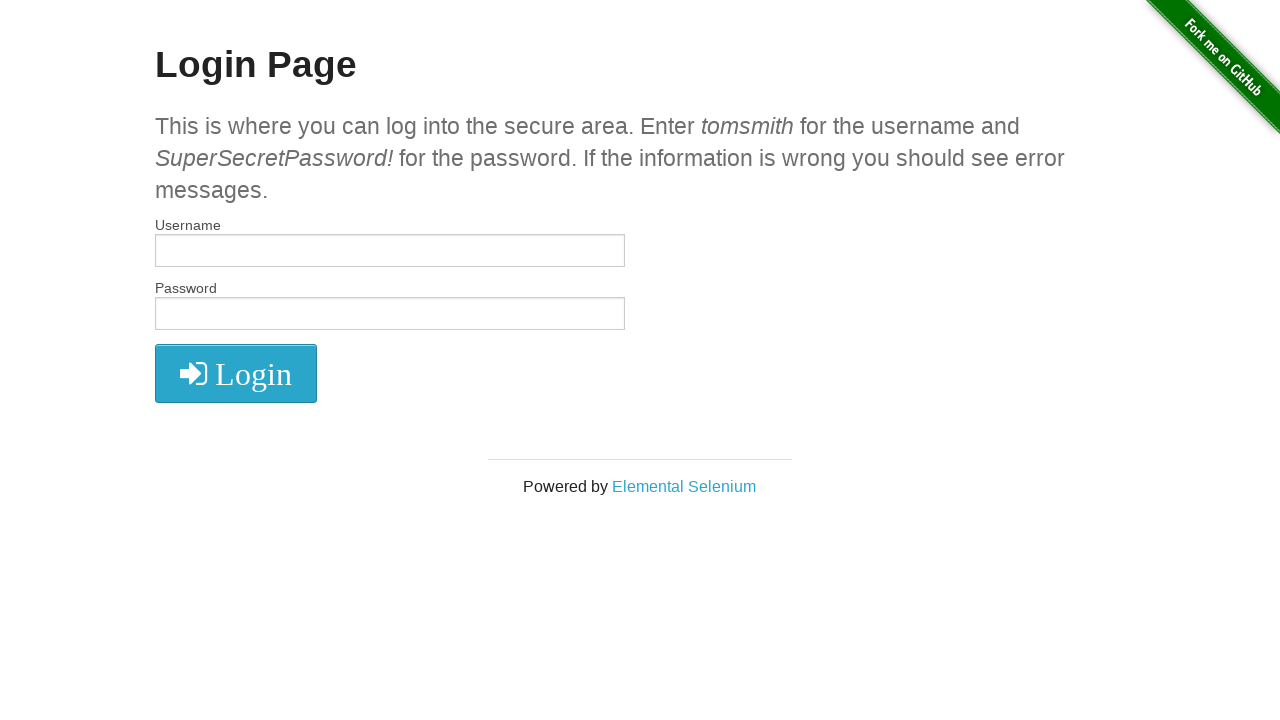

Verified Elemental Selenium href attribute equals 'http://elementalselenium.com/'
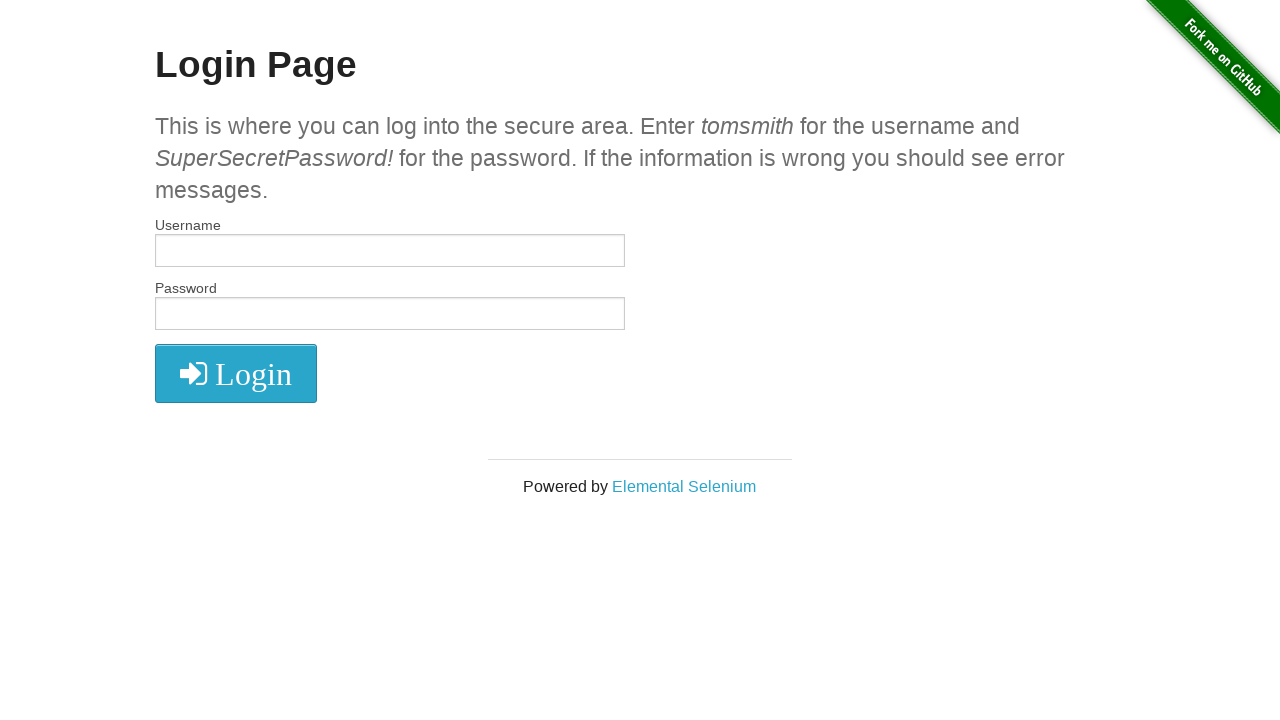

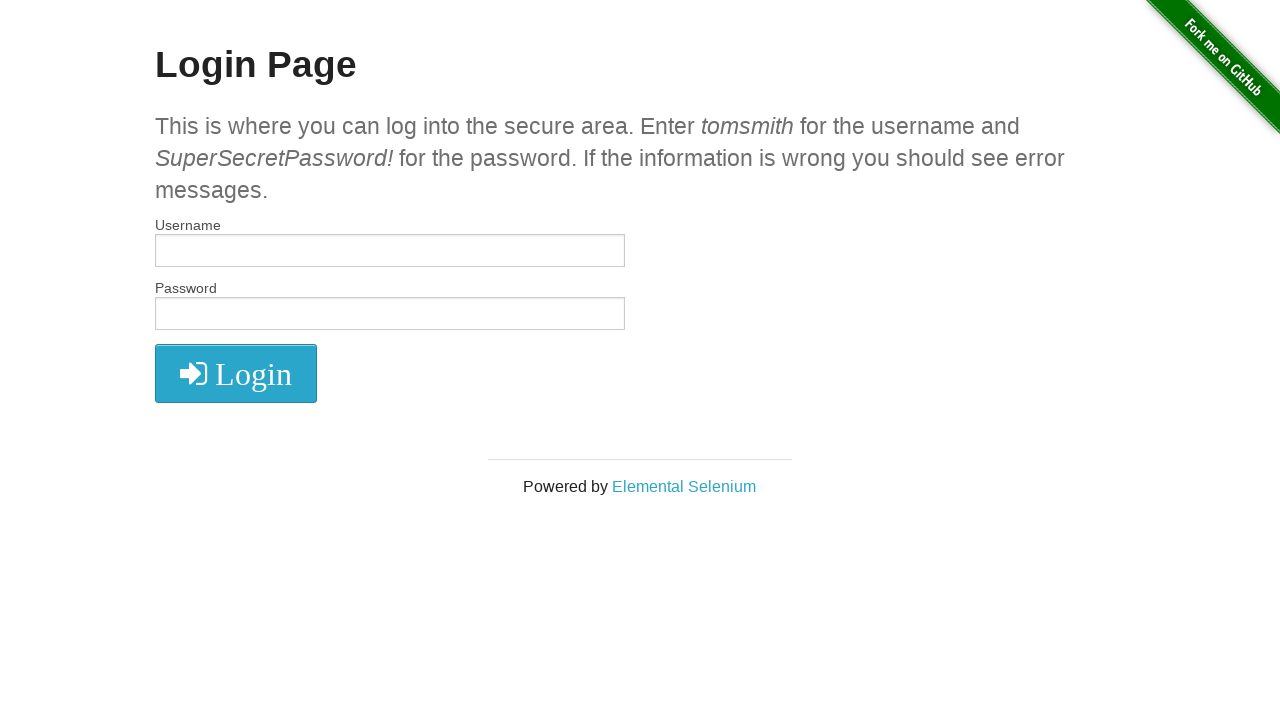